Tests that clicking on simple and dynamic links opens a new tab/window that navigates to the demoqa.com domain

Starting URL: https://demoqa.com/links

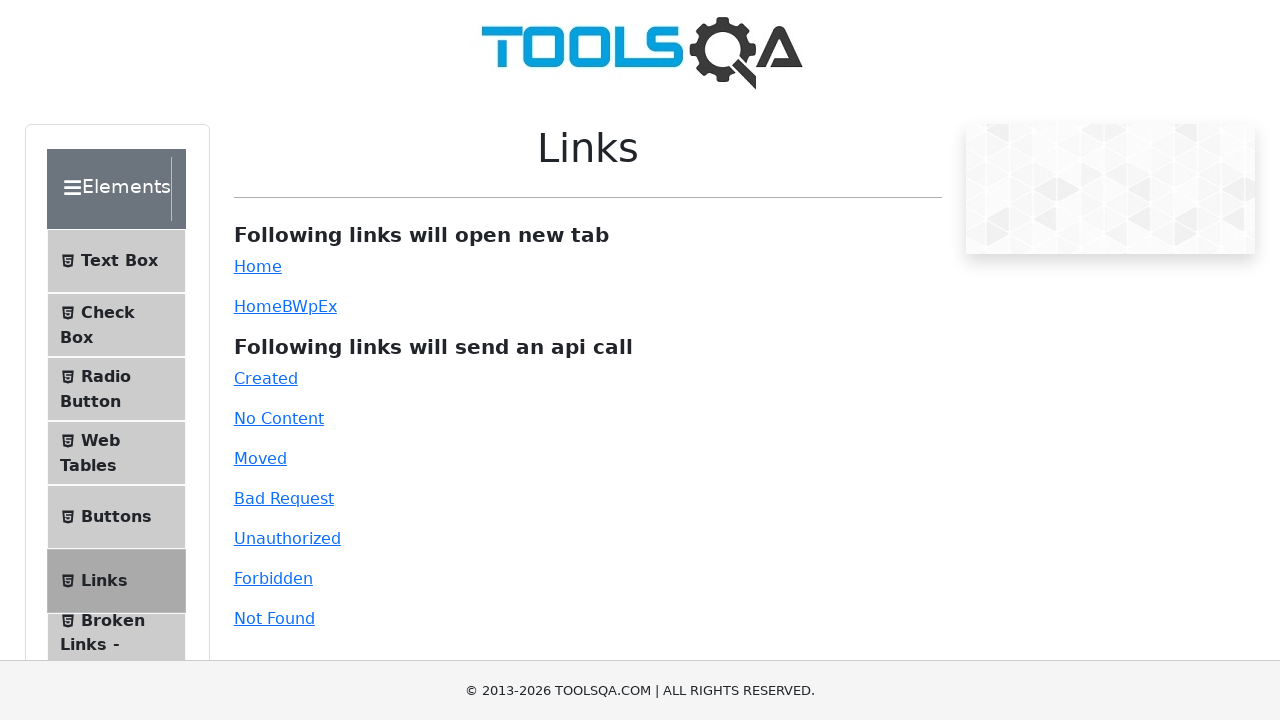

Clicked simple link at (258, 266) on #simpleLink
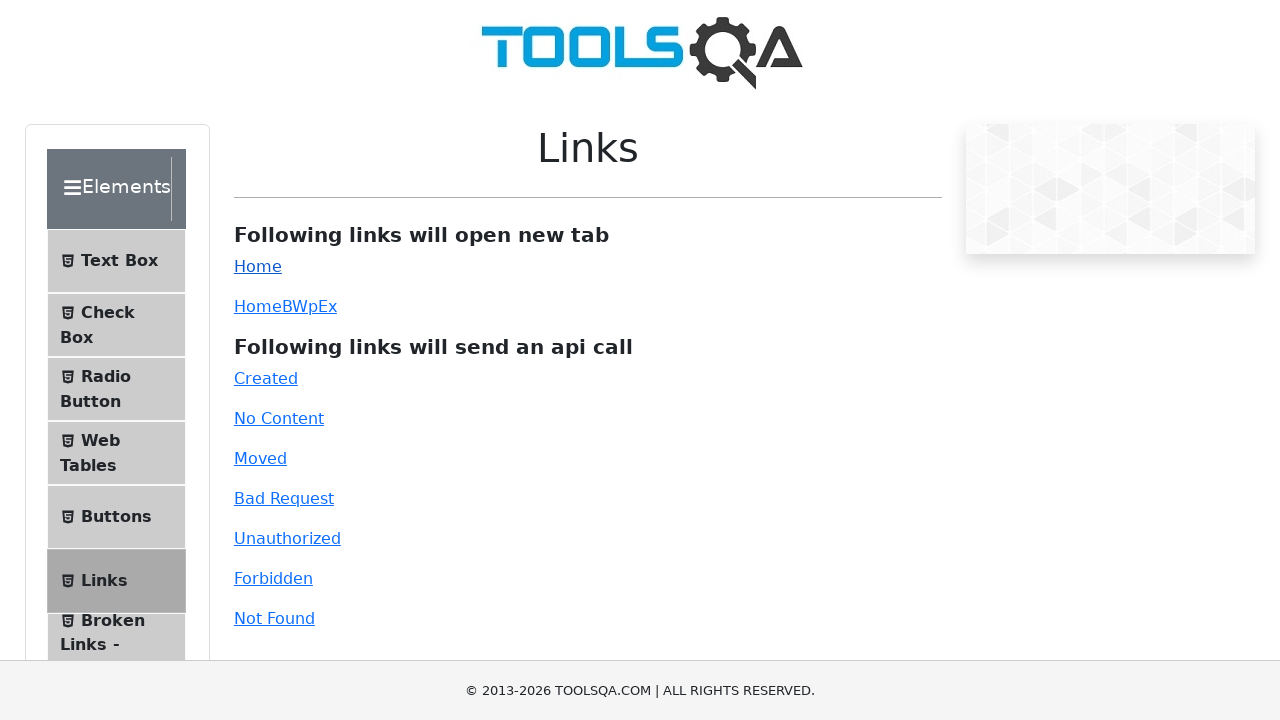

Clicked simple link and new page opened at (258, 266) on #simpleLink
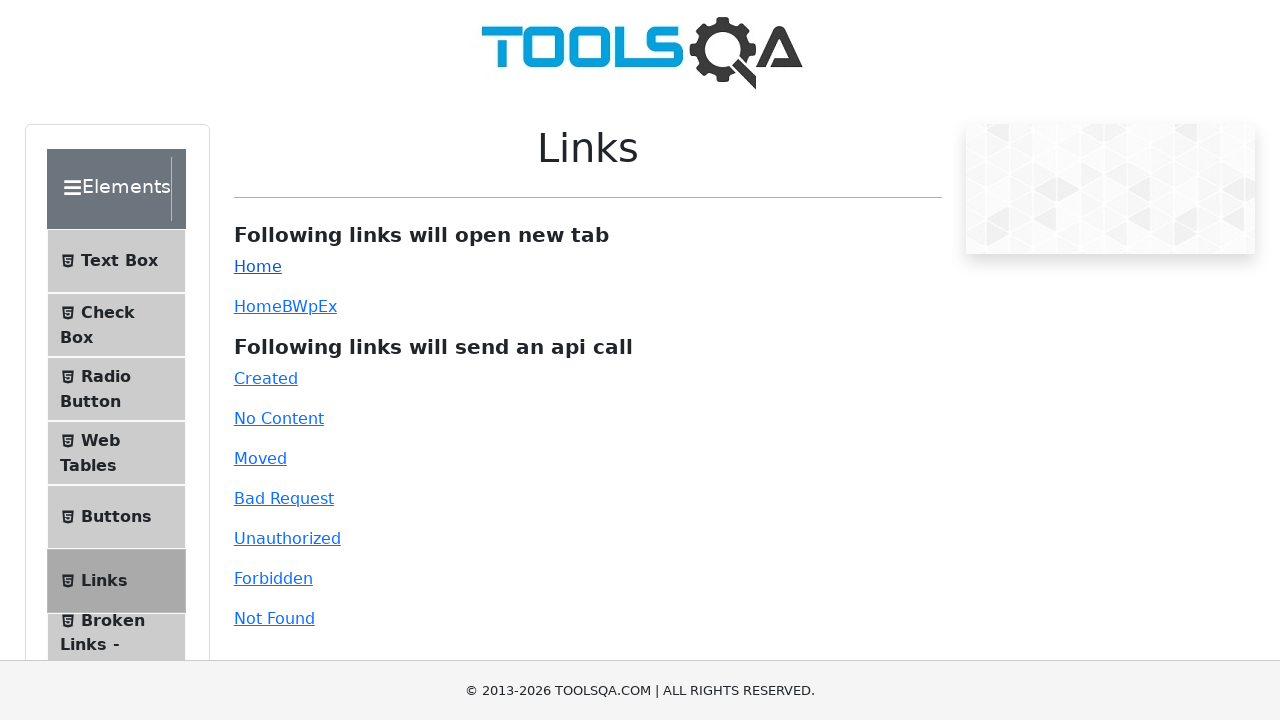

New page navigated to demoqa.com domain
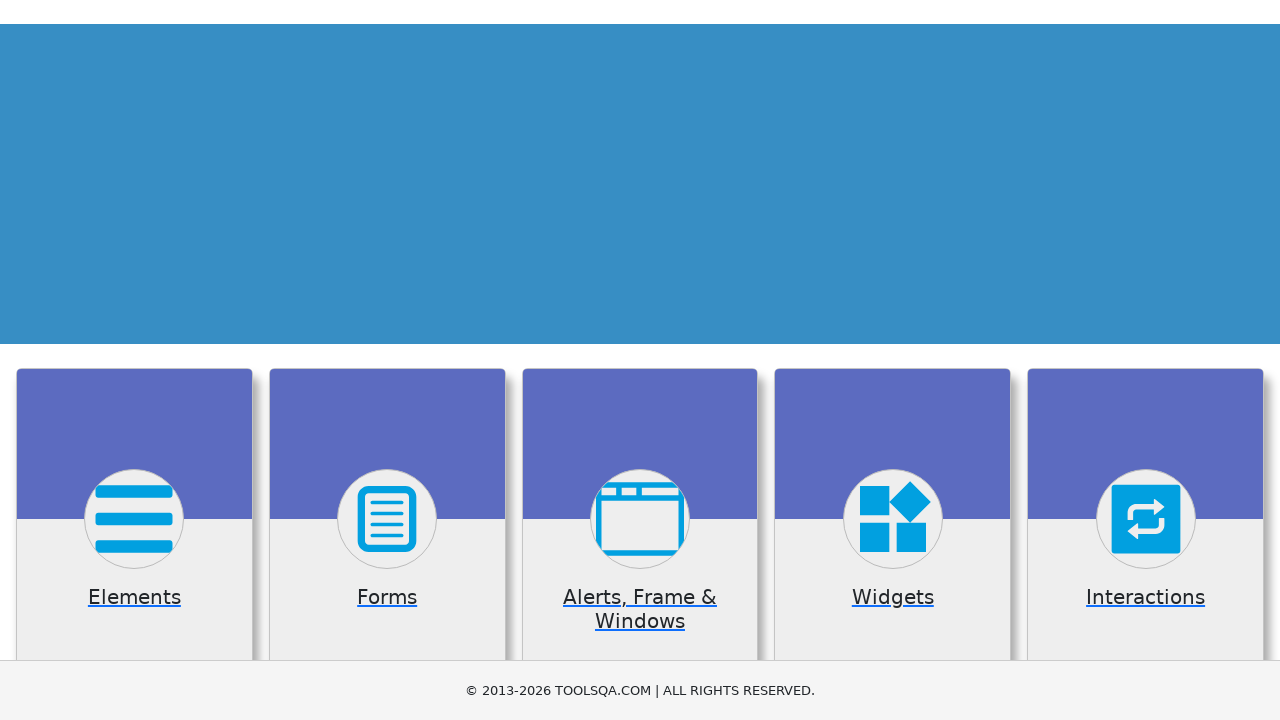

Closed new page from simple link test
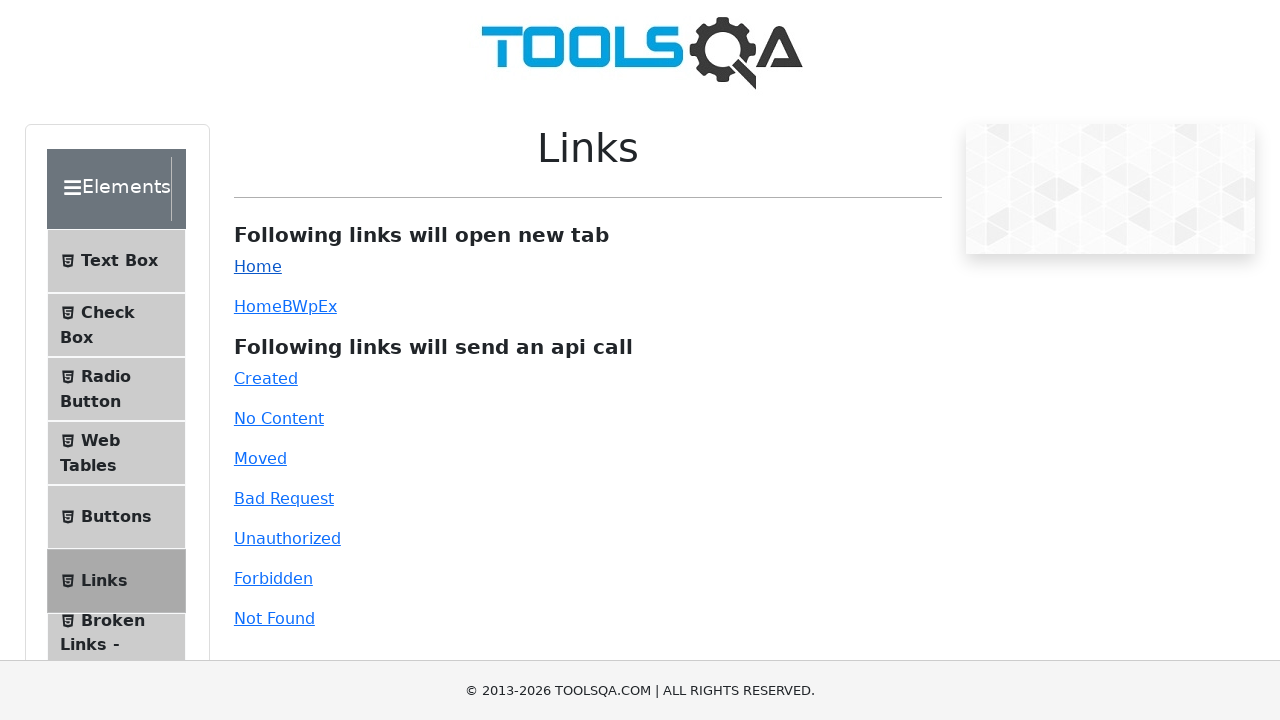

Clicked dynamic link and new page opened at (258, 306) on #dynamicLink
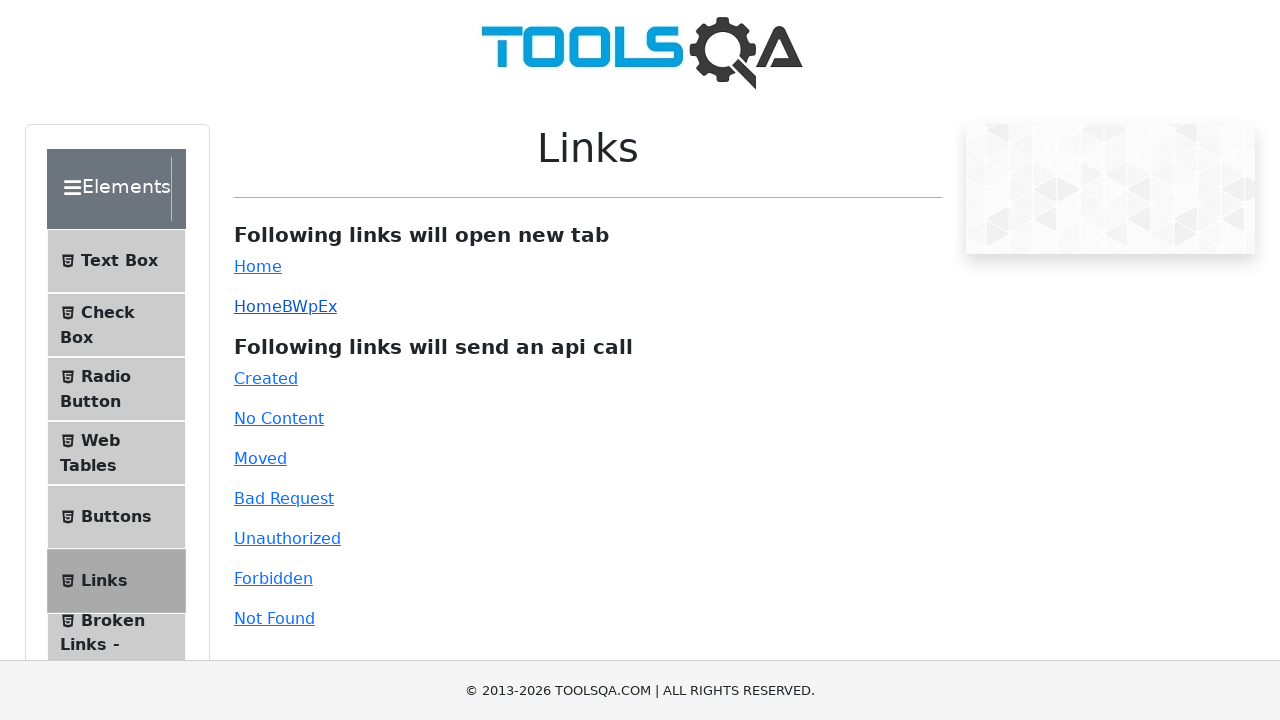

New page navigated to demoqa.com domain
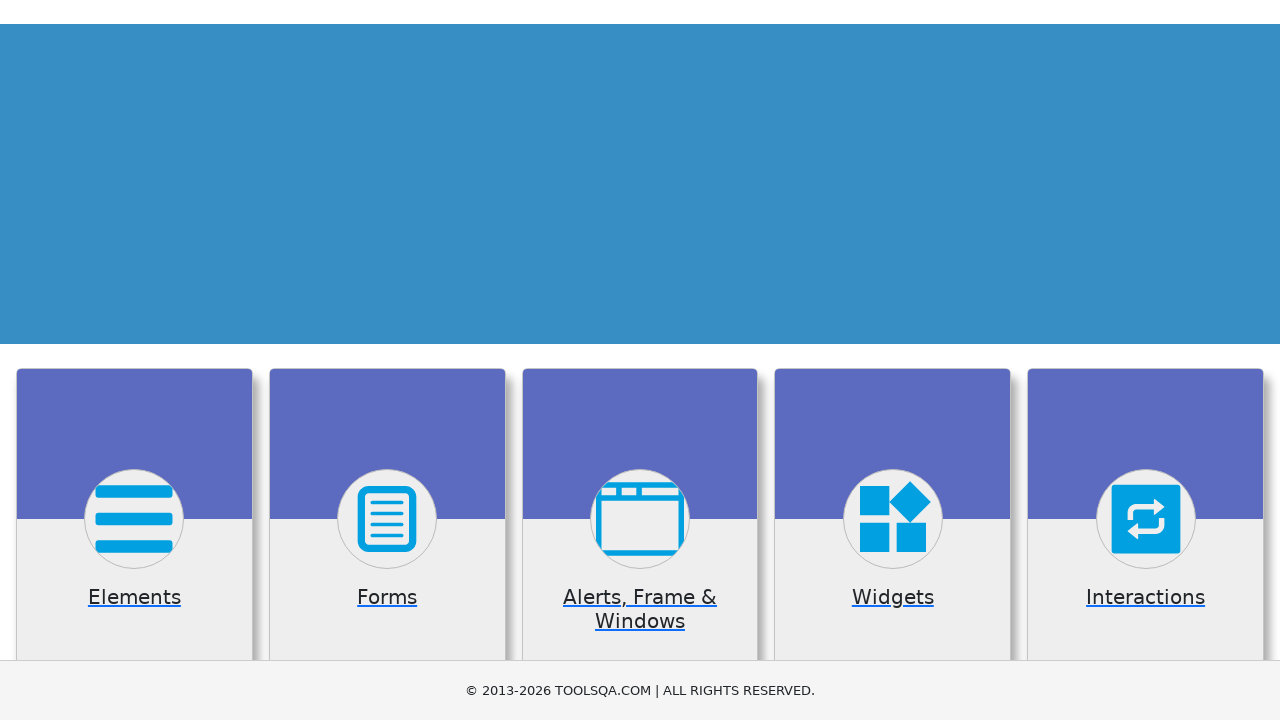

Closed new page from dynamic link test
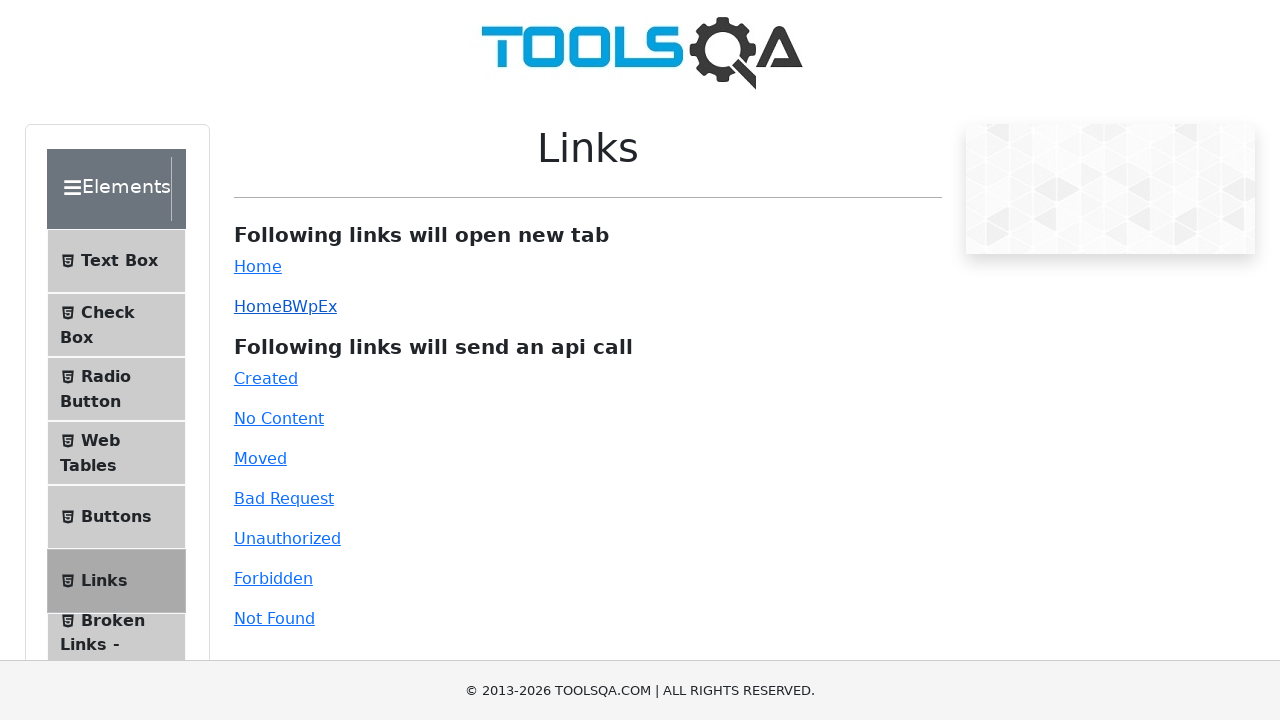

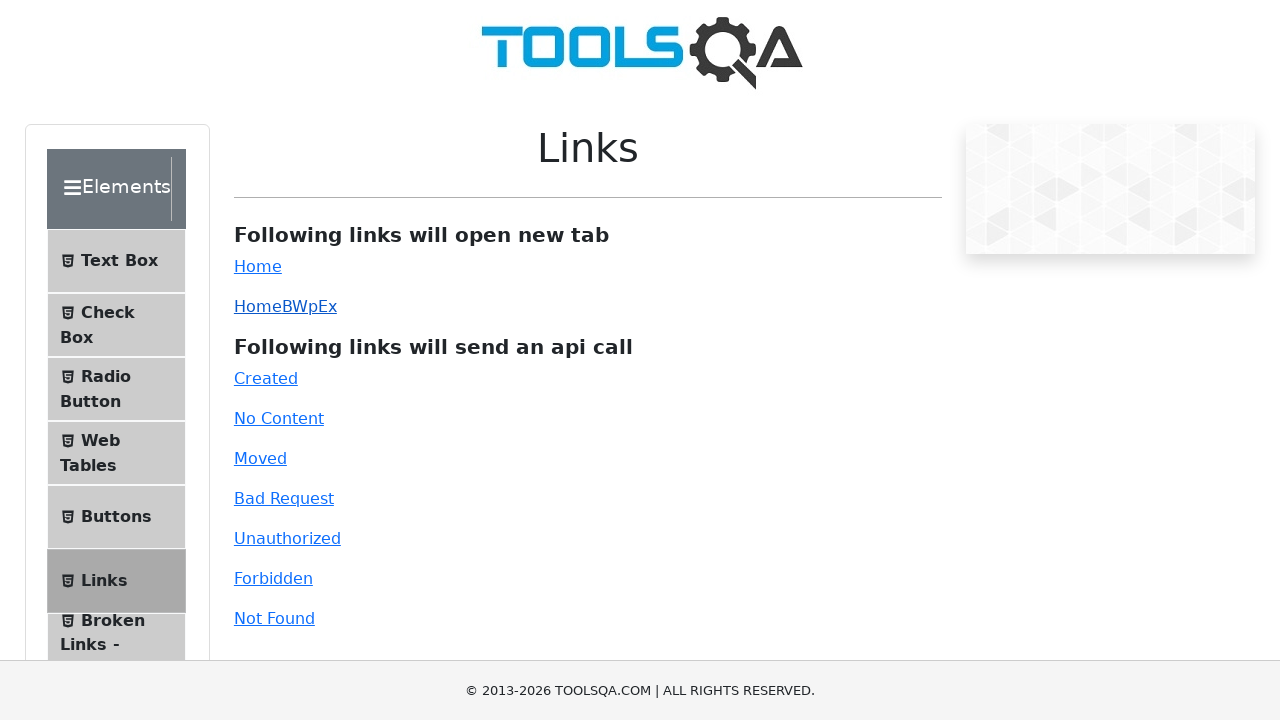